Tests JavaScript prompt alert functionality by clicking a button to trigger the prompt, entering text into the prompt dialog, and accepting it.

Starting URL: https://the-internet.herokuapp.com/javascript_alerts

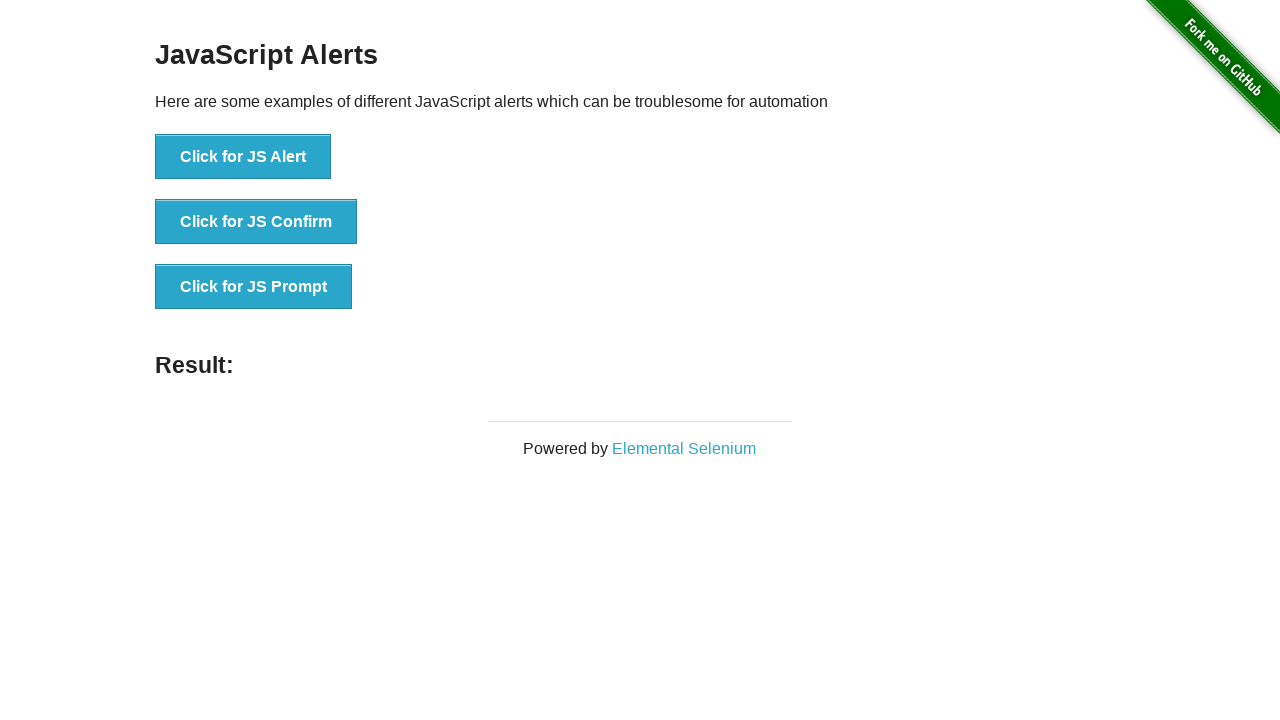

Clicked 'Click for JS Prompt' button to trigger JavaScript prompt dialog at (254, 287) on xpath=//button[text()='Click for JS Prompt']
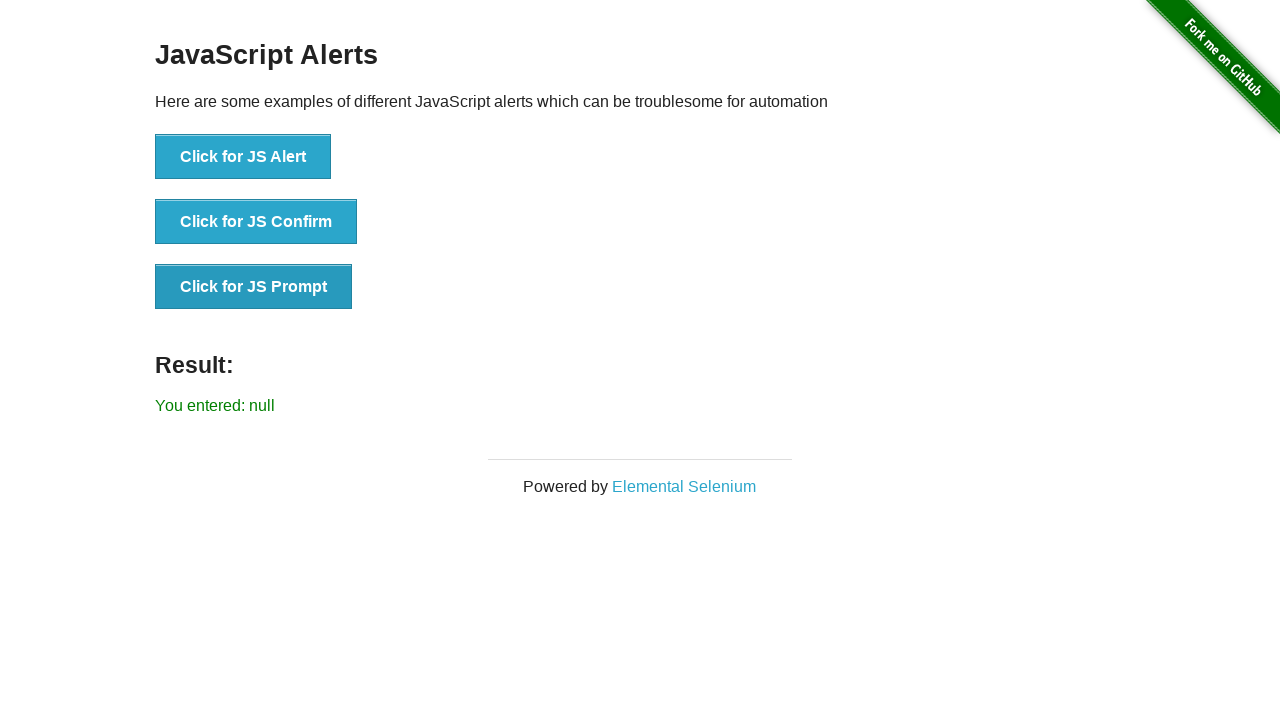

Set up dialog handler to accept prompt with text '123'
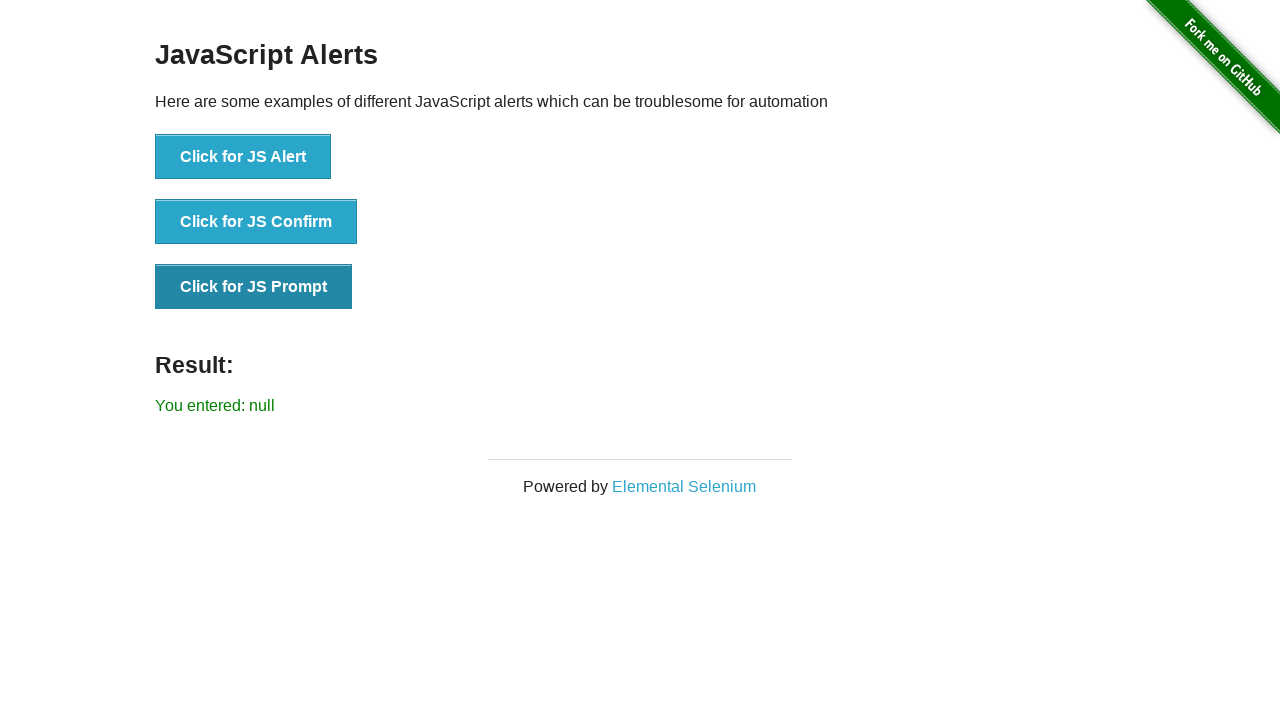

Clicked 'Click for JS Prompt' button again to trigger prompt dialog with handler active at (254, 287) on xpath=//button[text()='Click for JS Prompt']
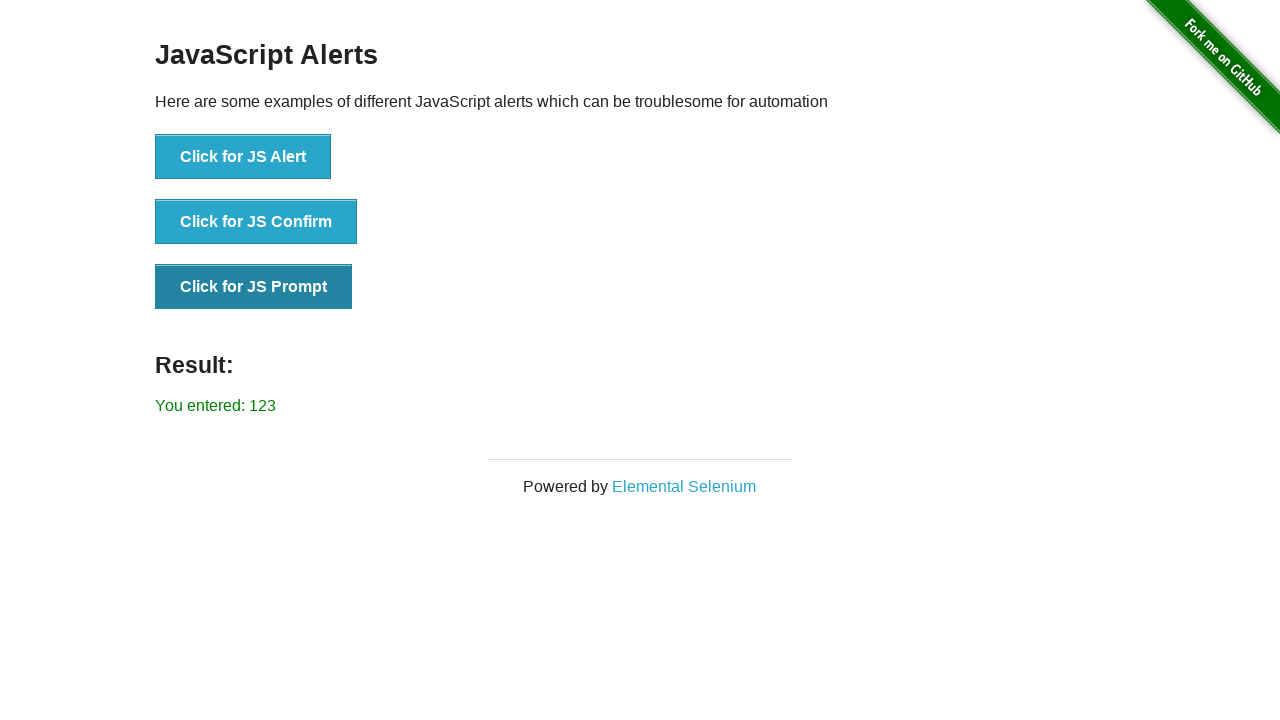

Result element appeared after accepting prompt dialog
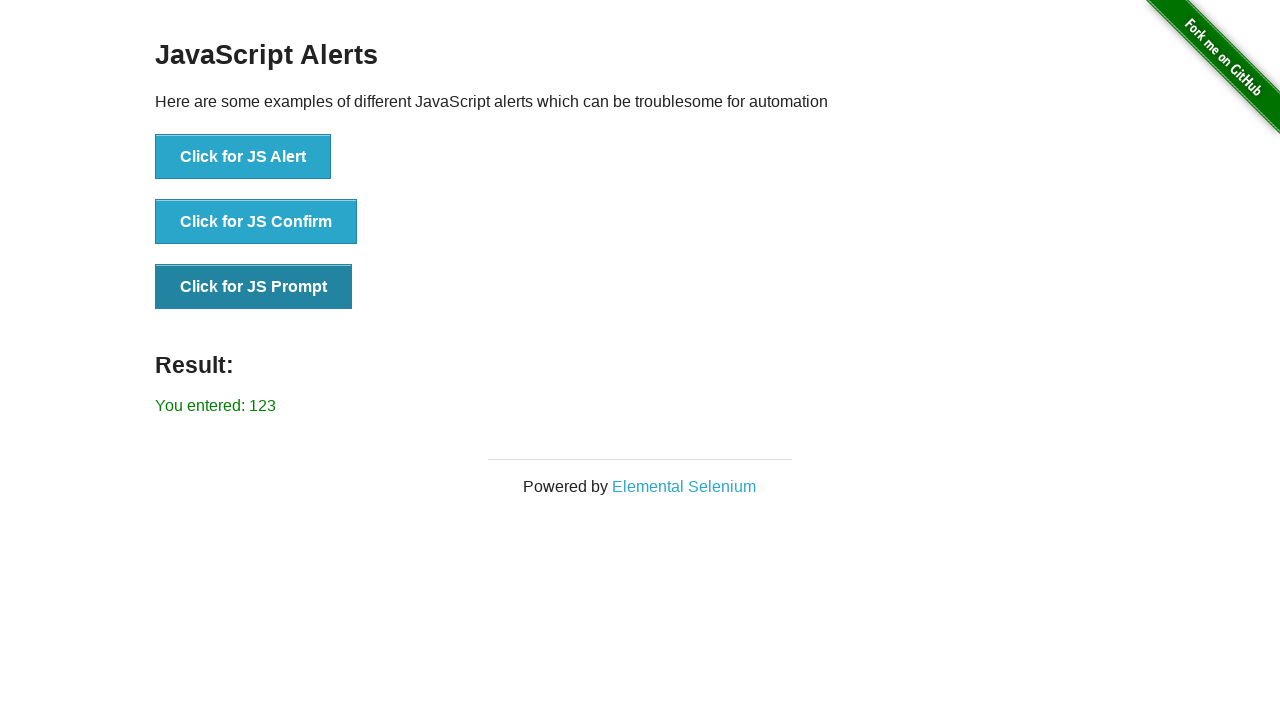

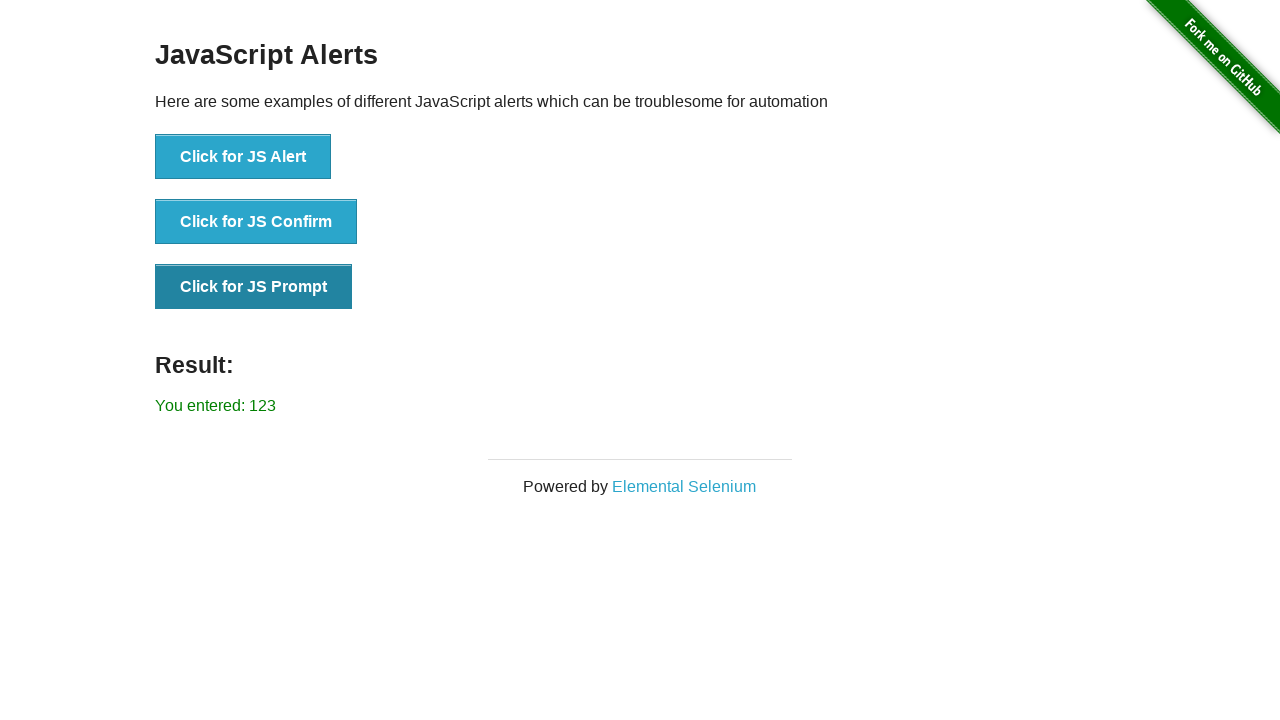